Solves a math problem by calculating a formula, enters the answer, checks a checkbox and radio button, then submits

Starting URL: https://suninjuly.github.io/math.html

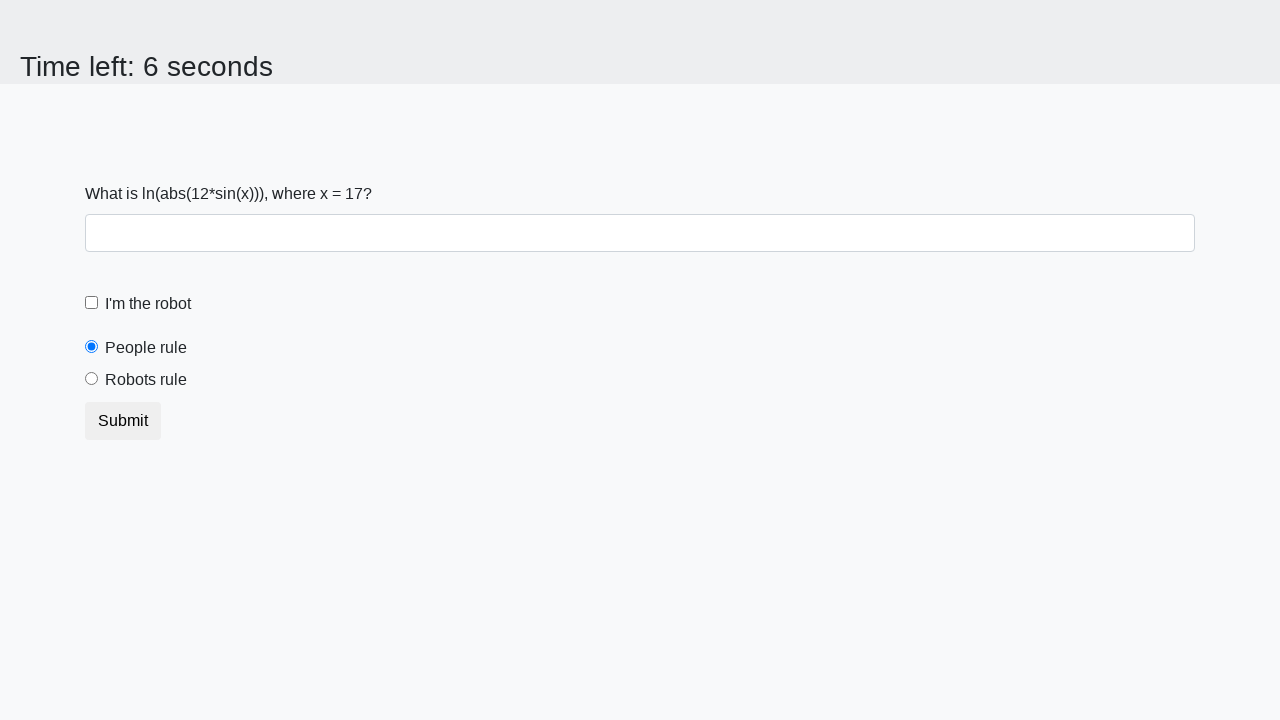

Retrieved x value from the math problem page
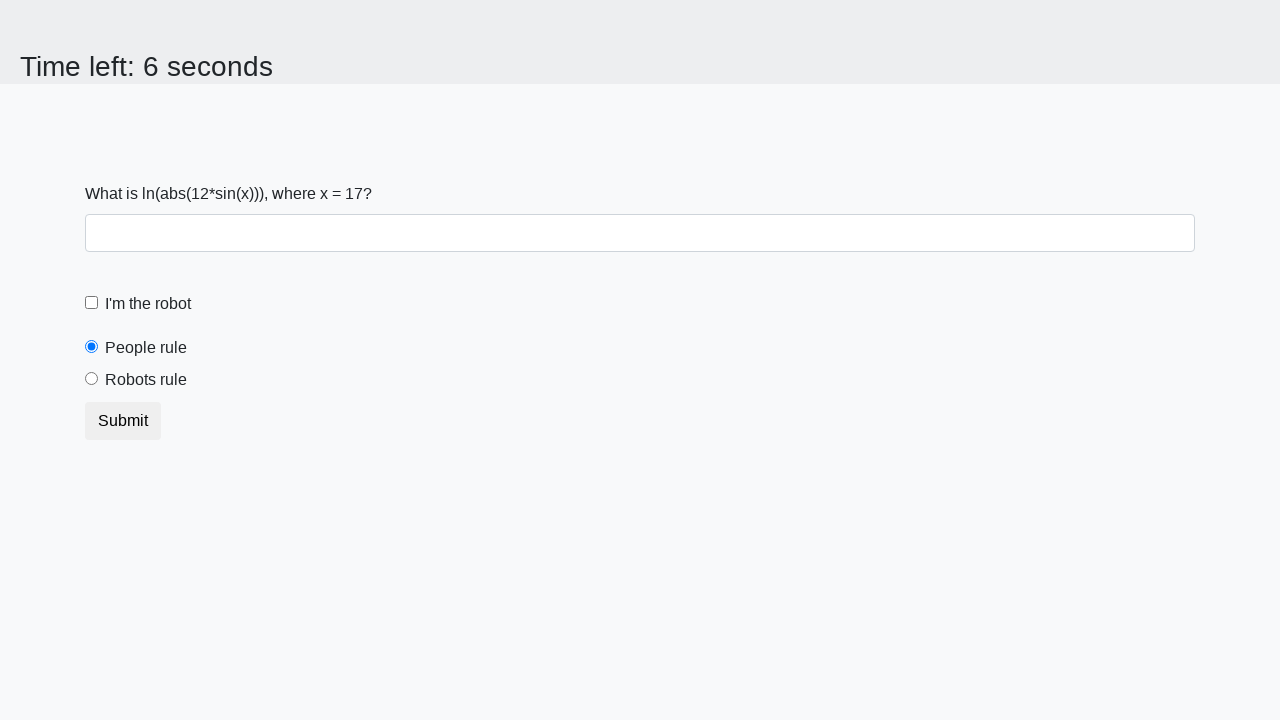

Calculated the formula result: log(abs(12*sin(x)))
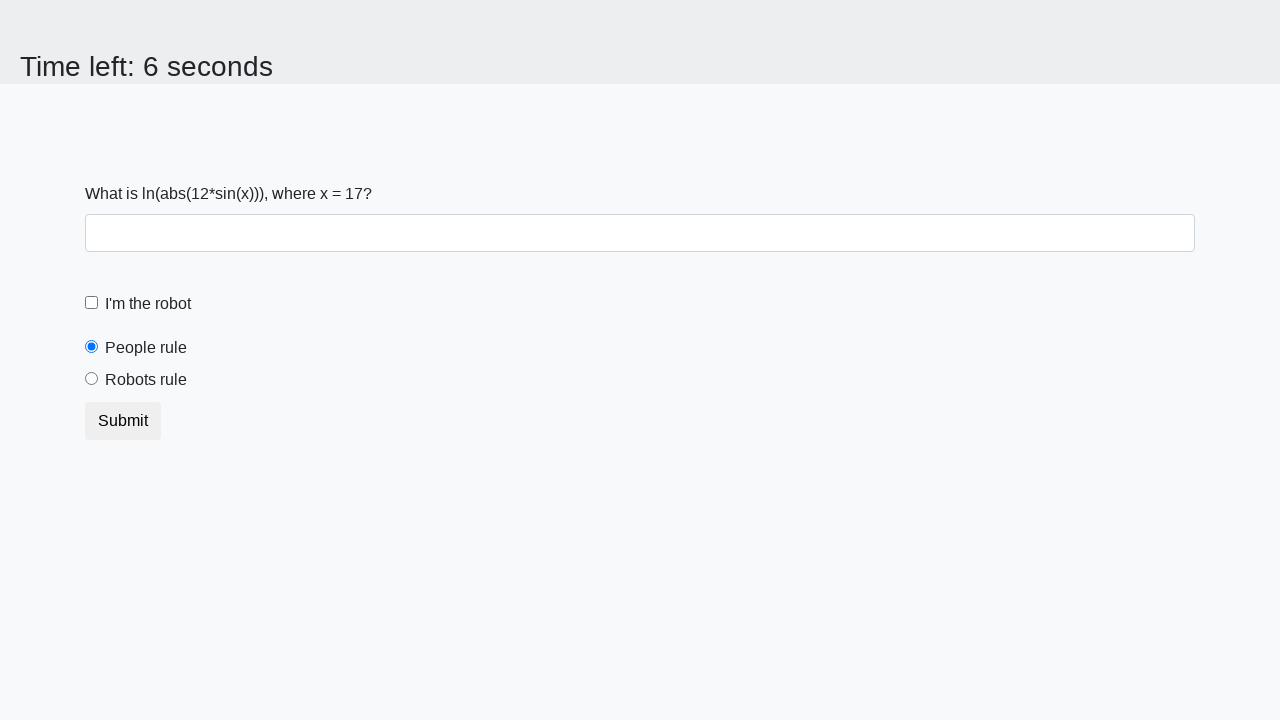

Entered the calculated answer into the answer field on .form-control[id="answer"]
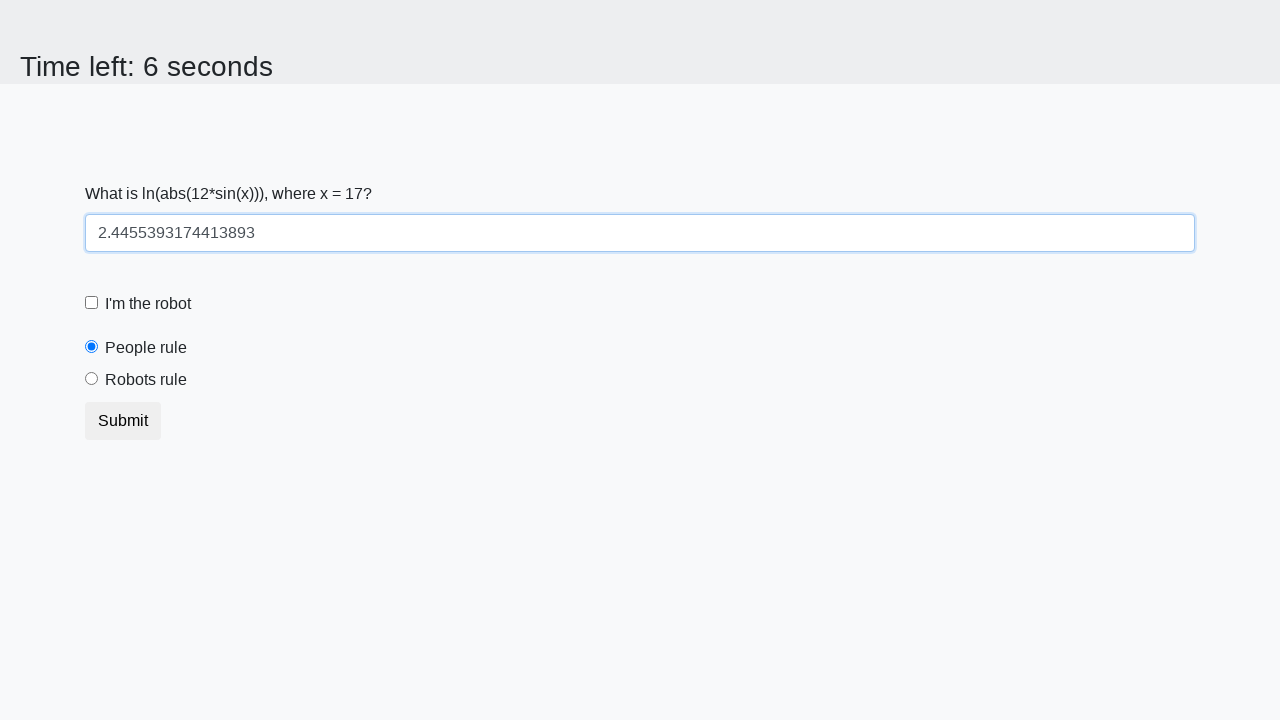

Checked the robot checkbox at (92, 303) on .form-check-input[id="robotCheckbox"]
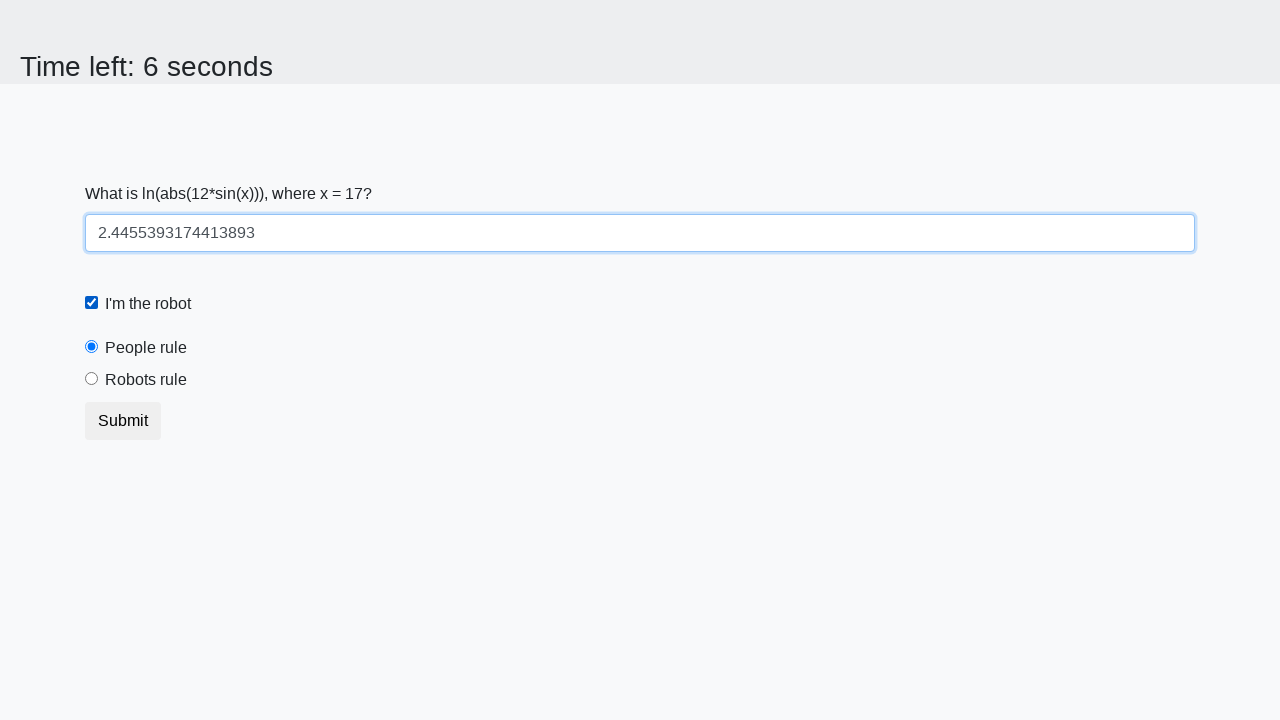

Selected the robots rule radio button at (92, 379) on .form-check-input[id="robotsRule"]
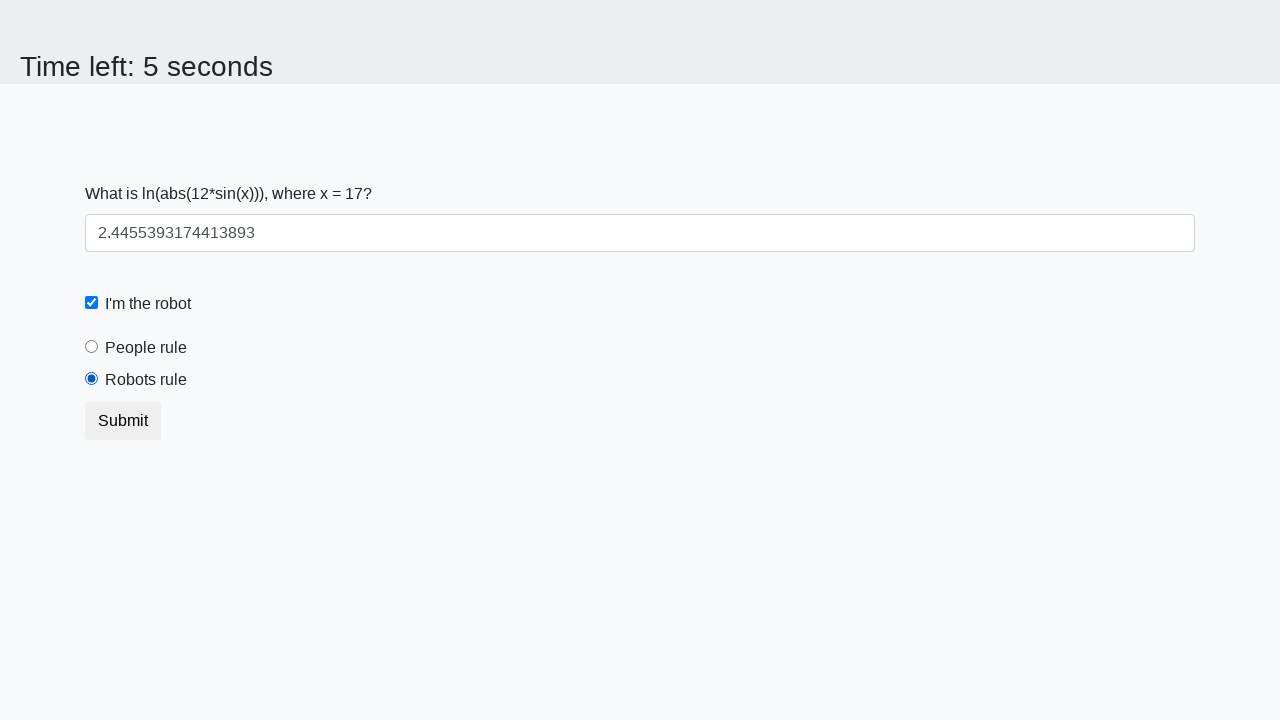

Clicked the submit button to complete the task at (123, 421) on button.btn
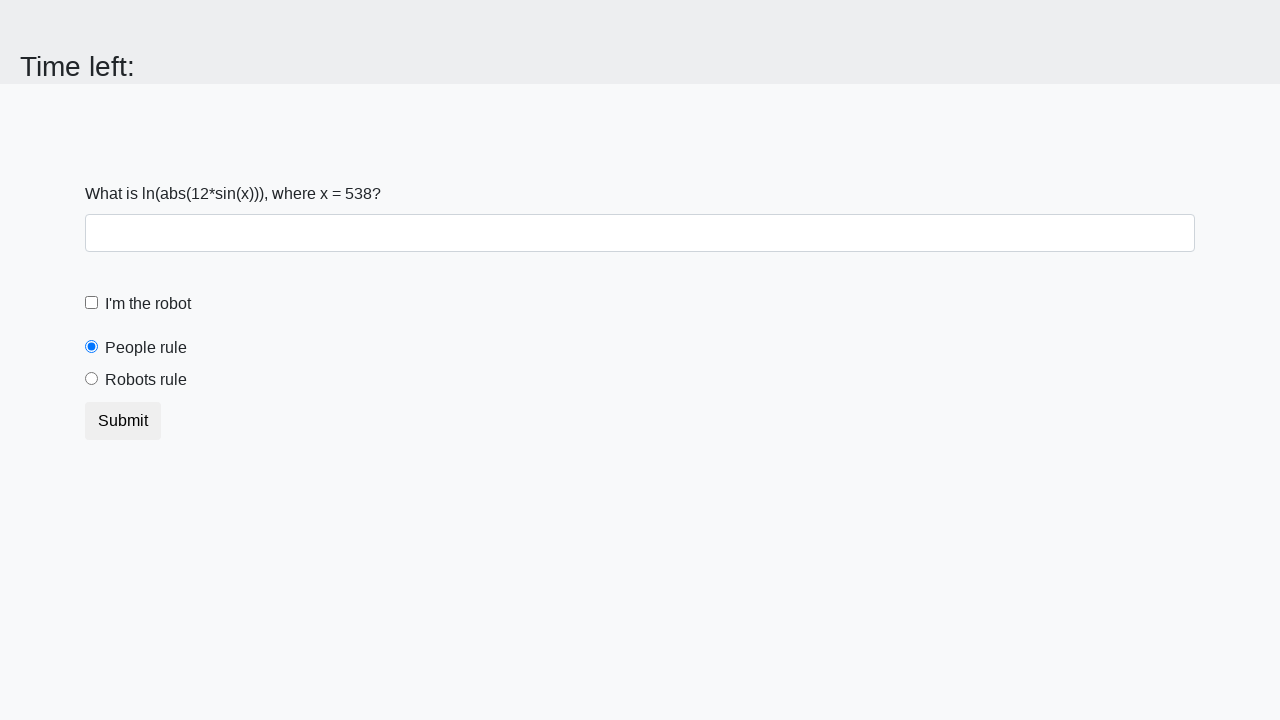

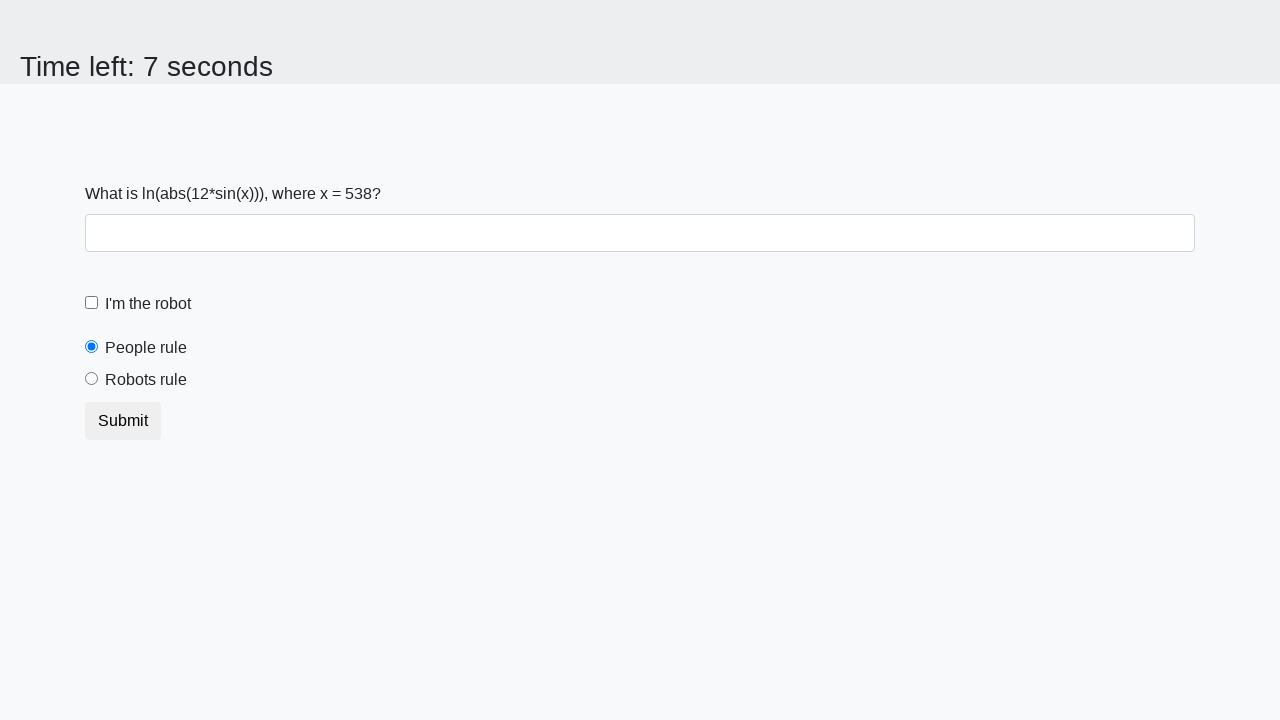